Tests the jQuery UI datepicker widget by switching to an iframe and entering a date value into the datepicker input field

Starting URL: https://jqueryui.com/datepicker/

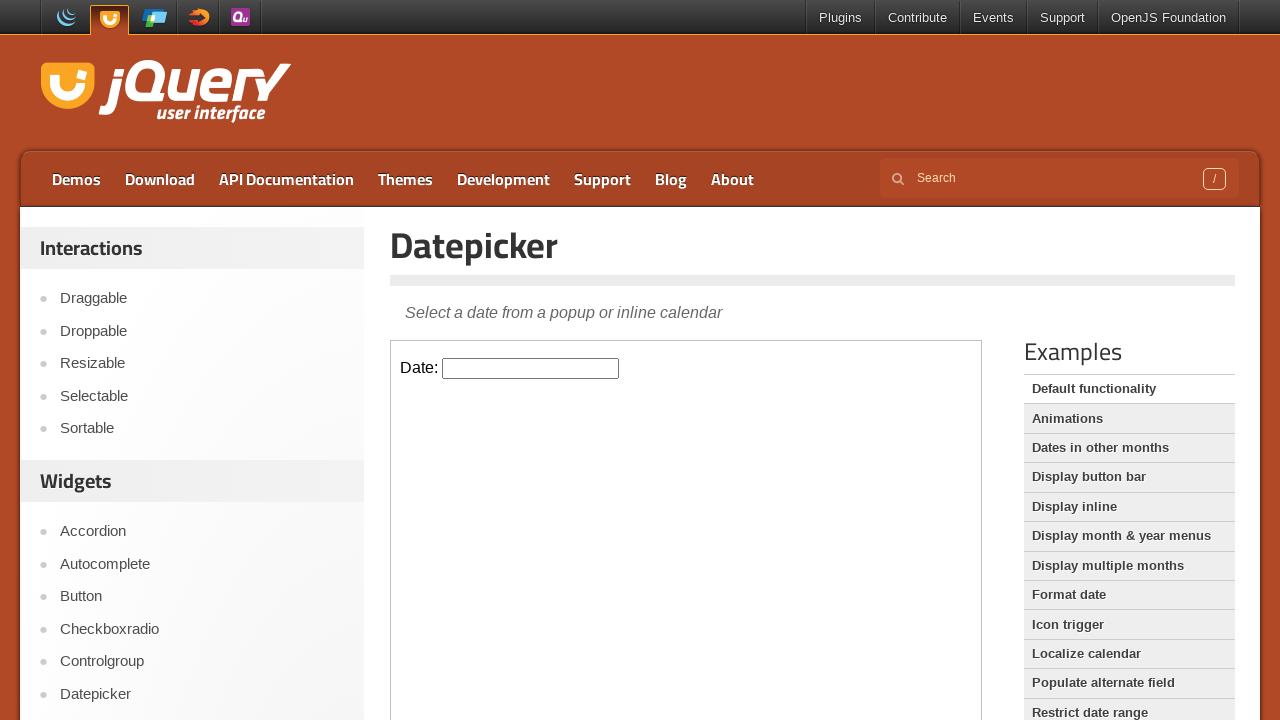

Located the demo iframe containing the datepicker widget
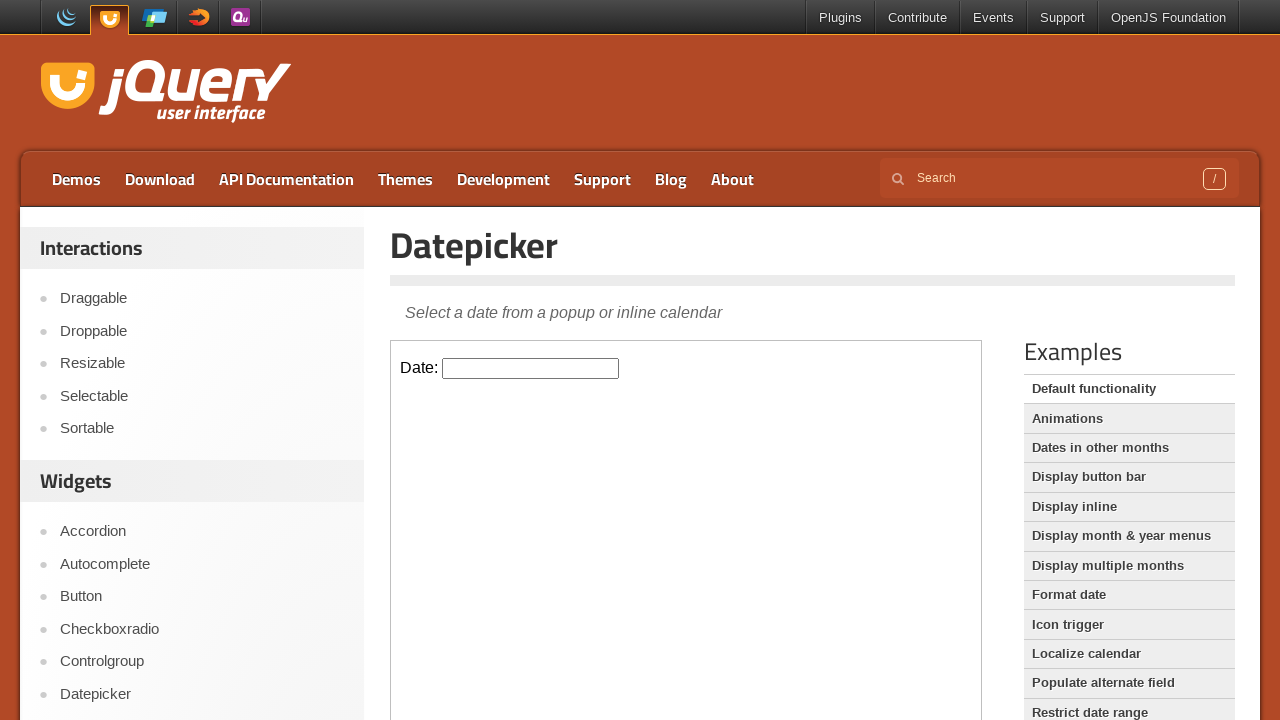

Entered date '12/12/1996' into the datepicker input field on iframe.demo-frame >> internal:control=enter-frame >> #datepicker
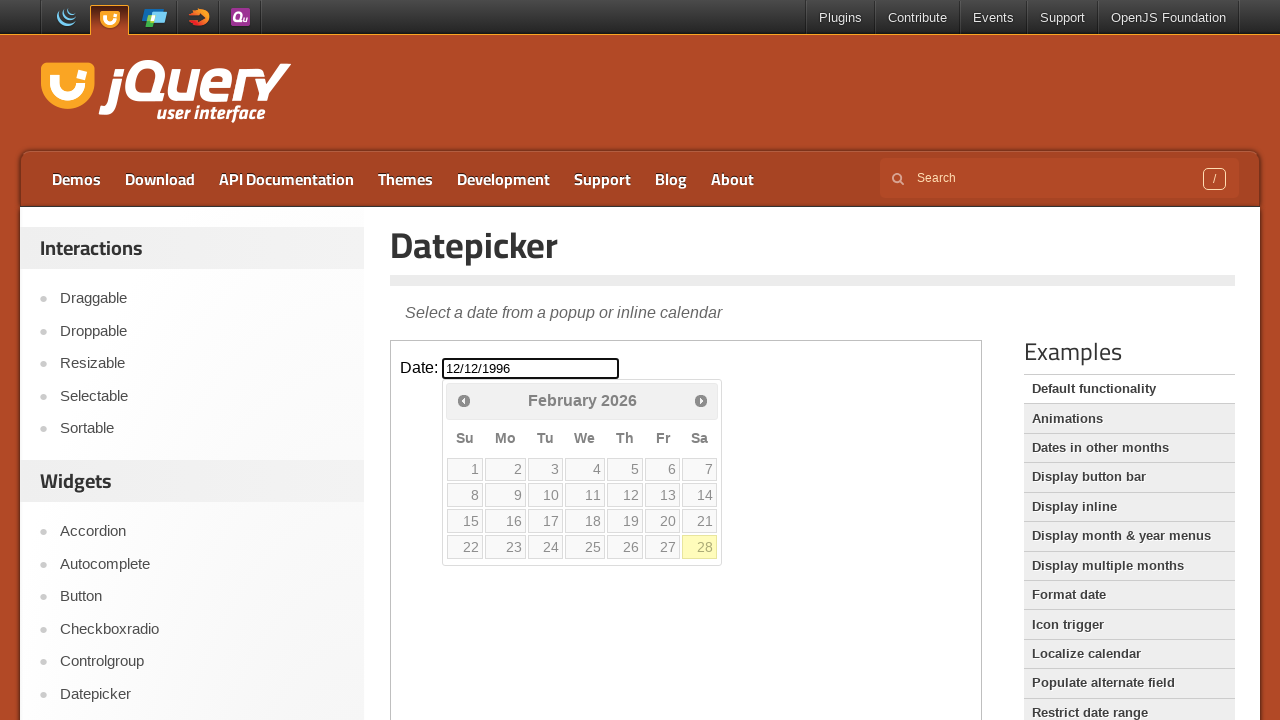

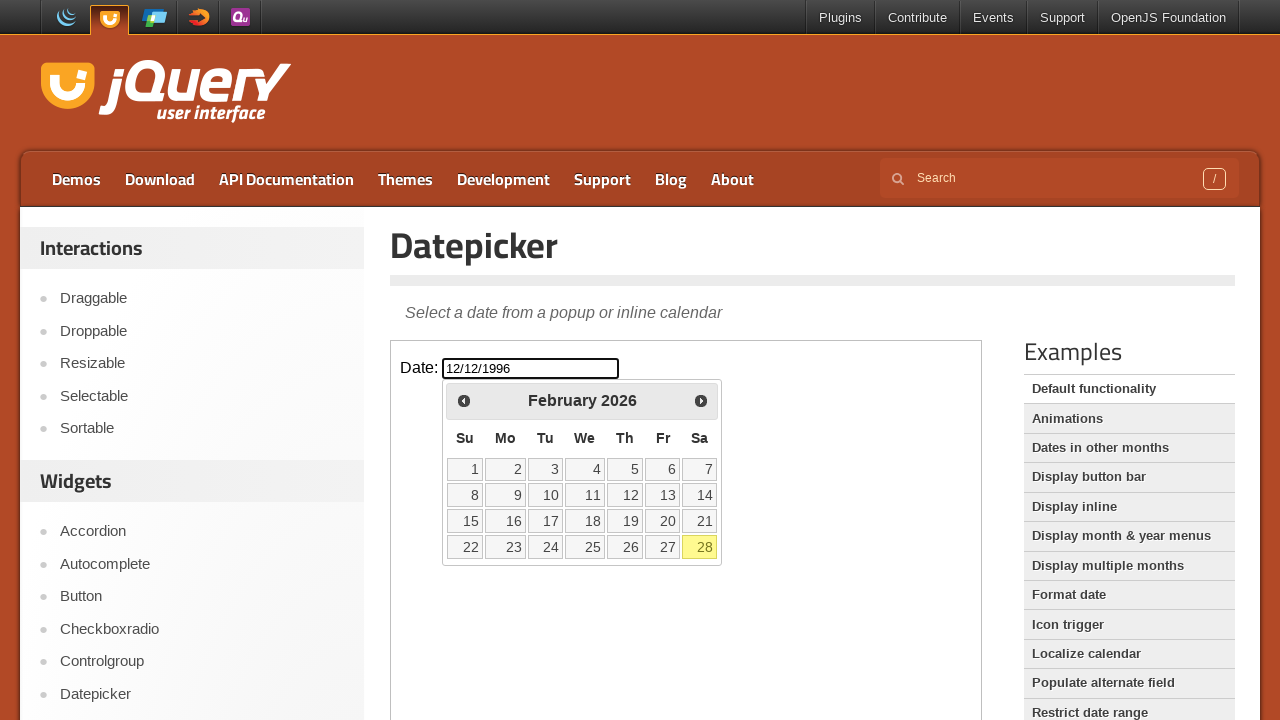